Tests the cart checkout process by clicking the place order button, filling in customer and payment details (name, country, city, card, month, year), and submitting the order on a demo e-commerce site.

Starting URL: https://www.demoblaze.com/cart.html

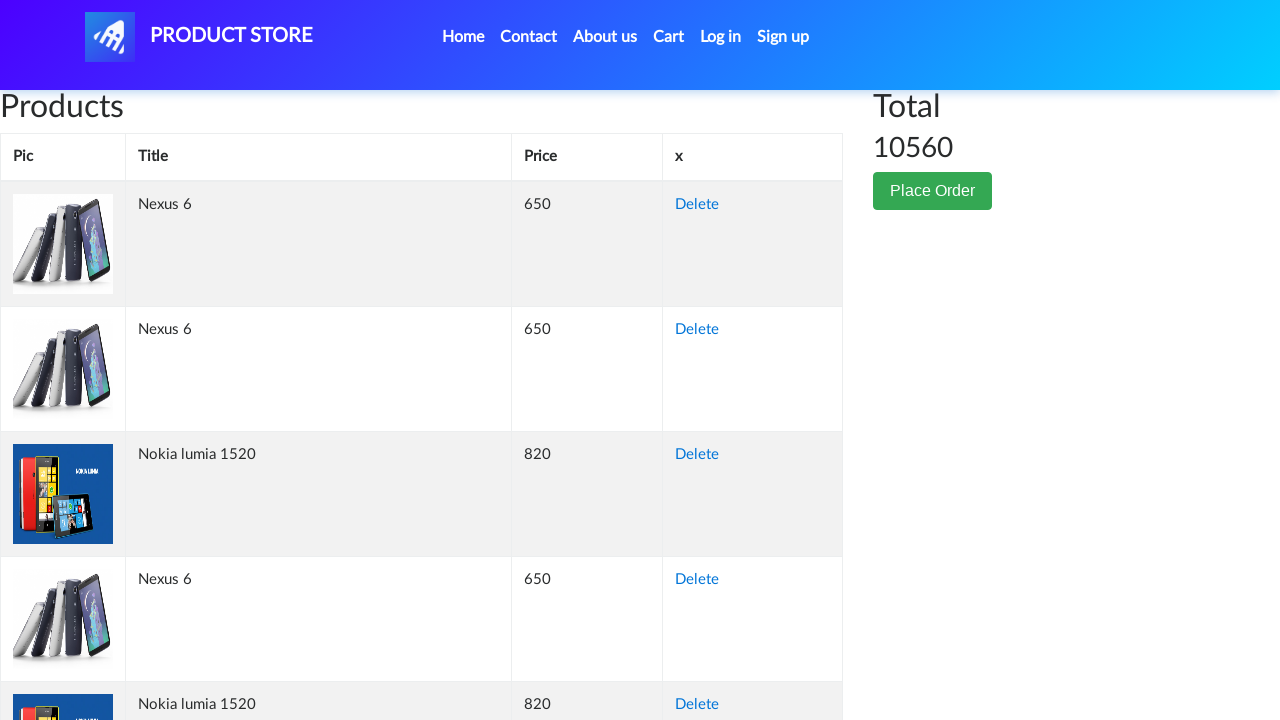

Waited for page to load (networkidle)
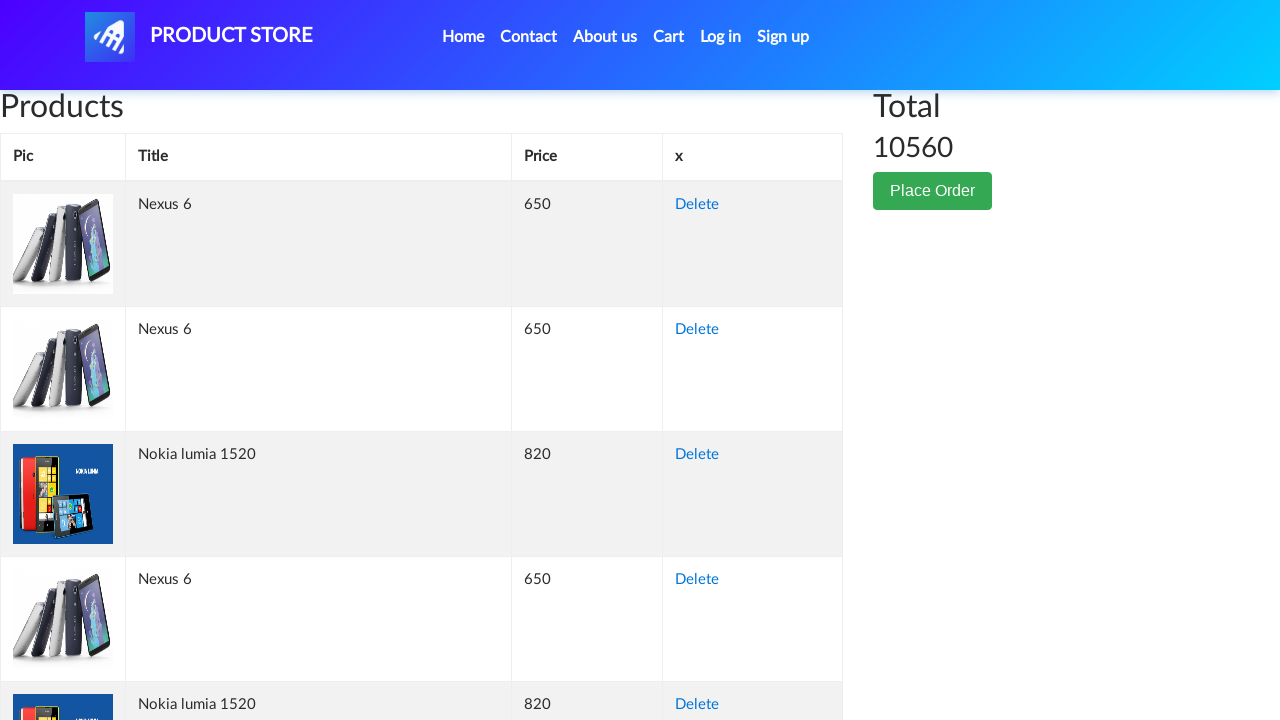

Clicked the Place Order button at (933, 191) on xpath=//*[@id='page-wrapper']/div/div[2]/button
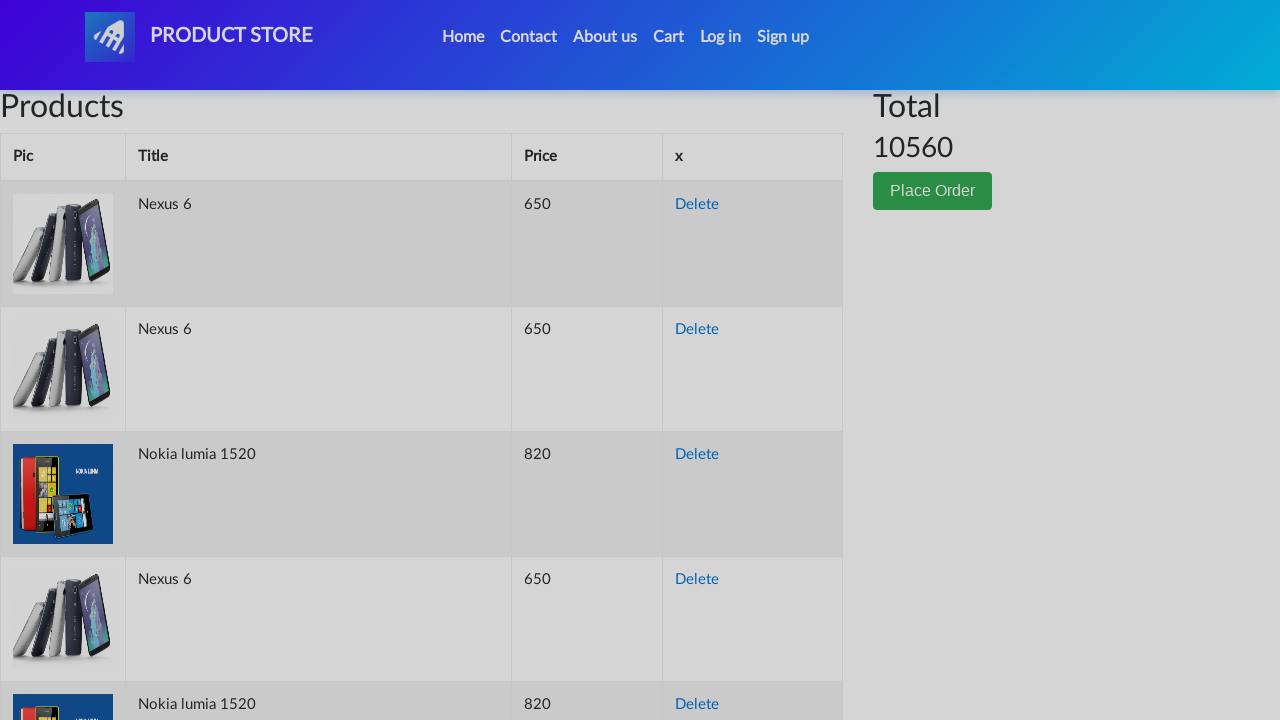

Order modal appeared with customer form
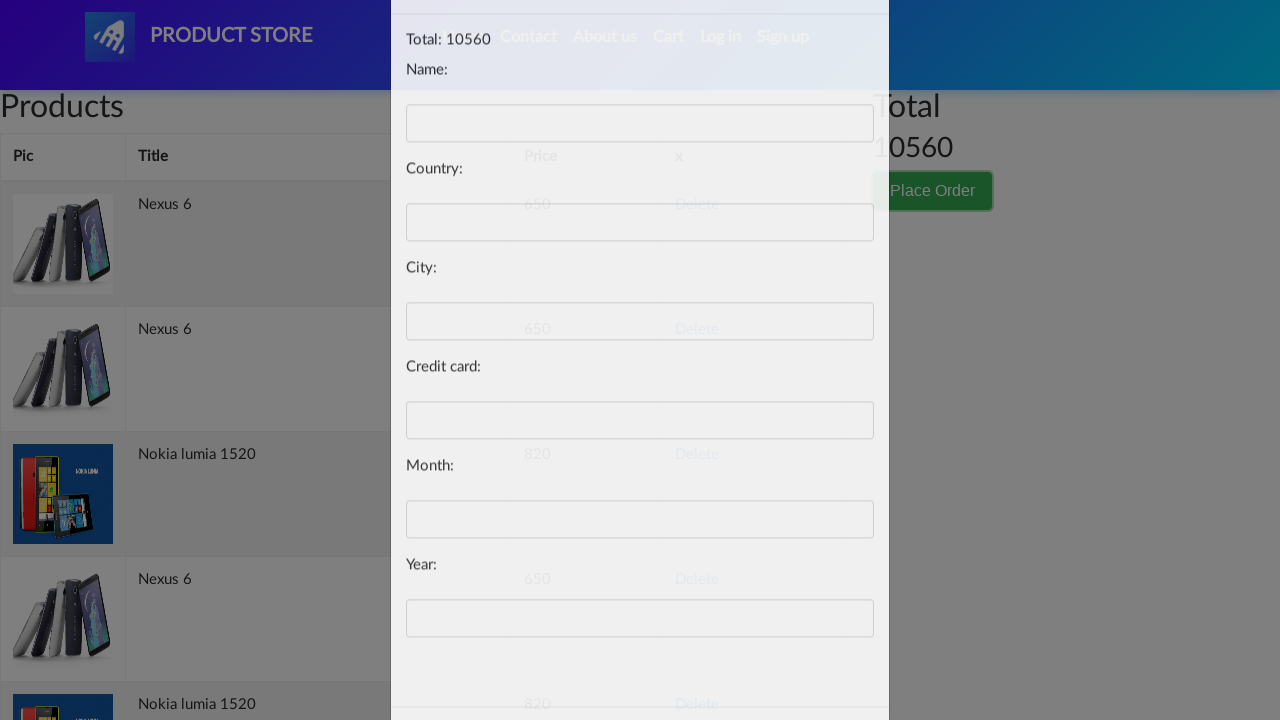

Filled in customer name: Nutan on #name
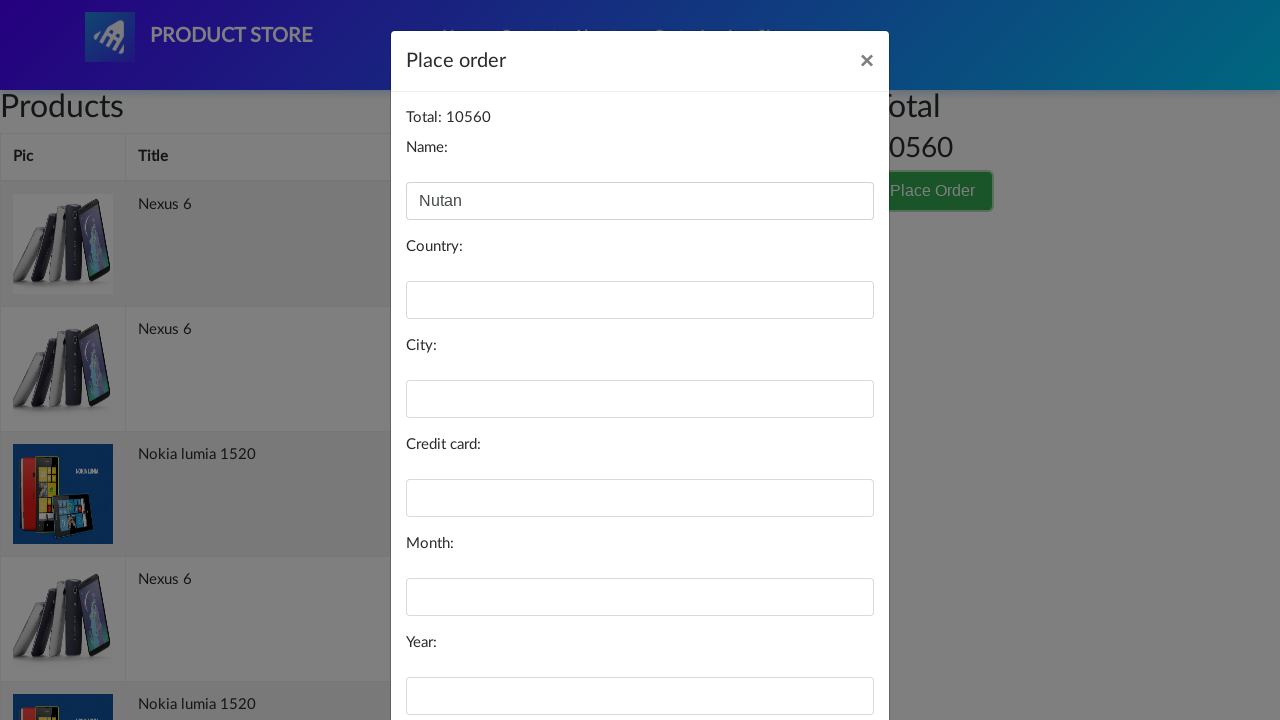

Filled in country: India on #country
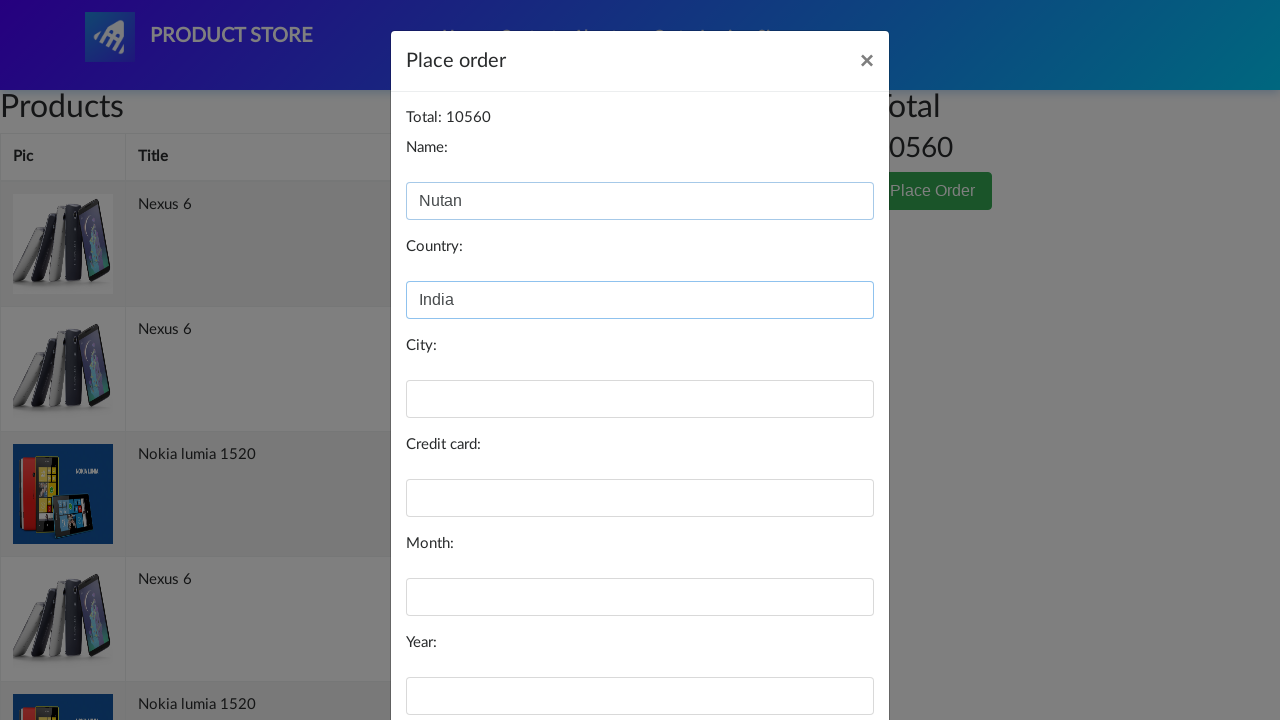

Filled in city: Noida on #city
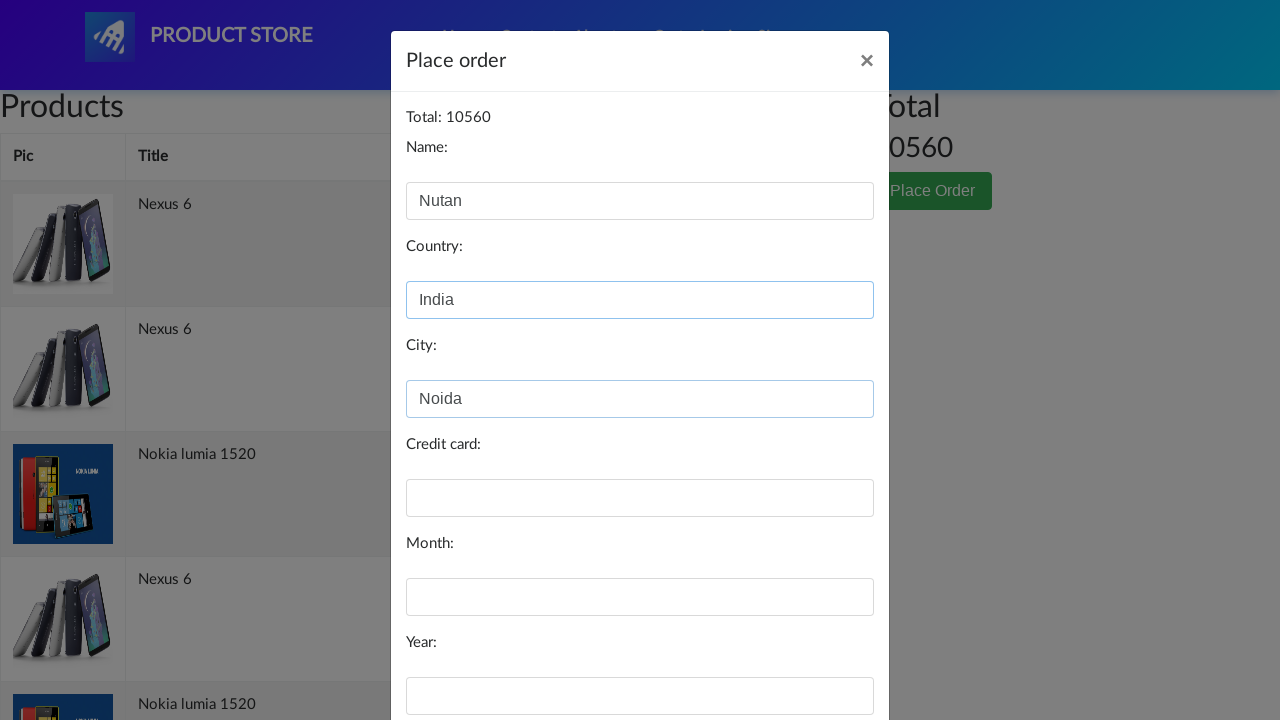

Filled in card type: Visa on #card
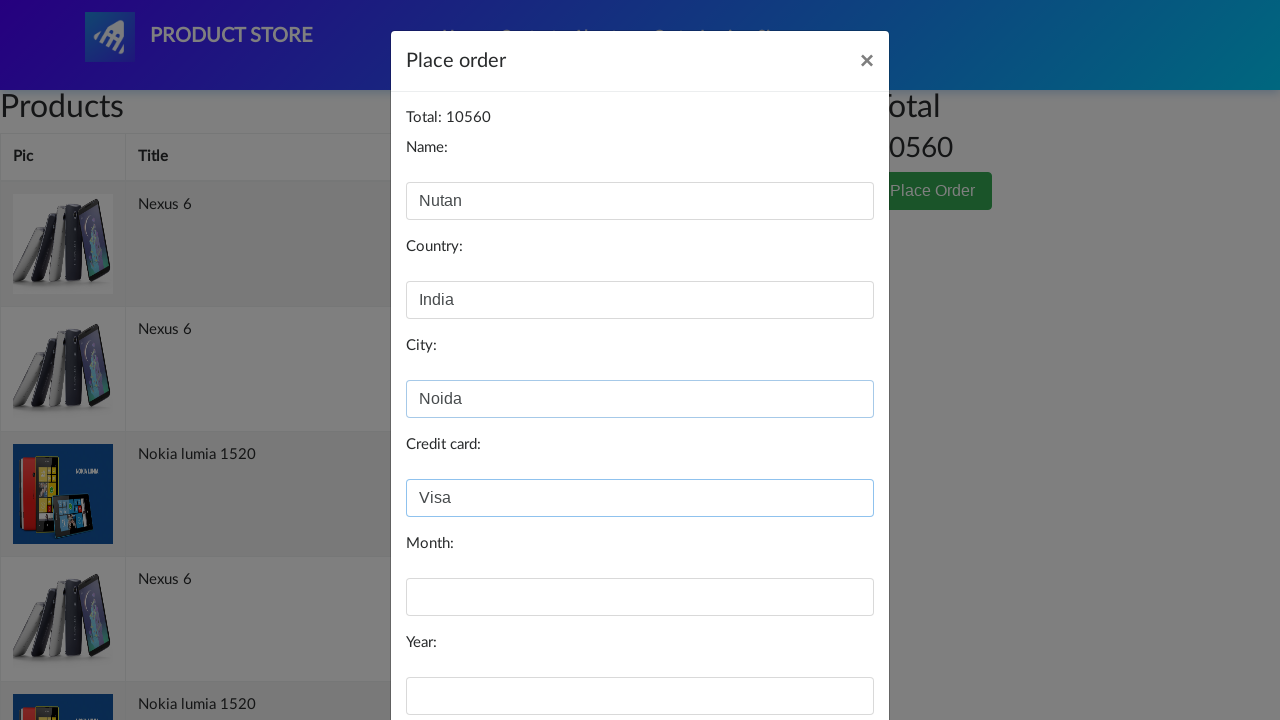

Filled in month: August on #month
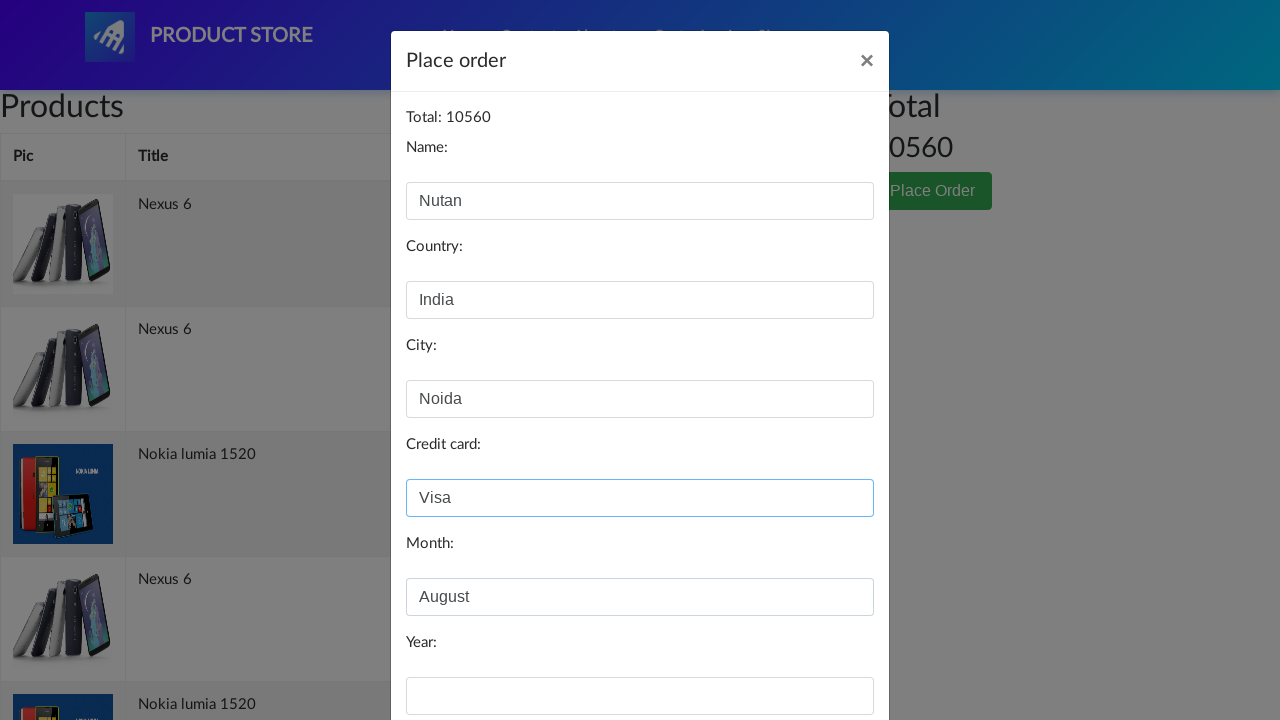

Filled in year: 2023 on #year
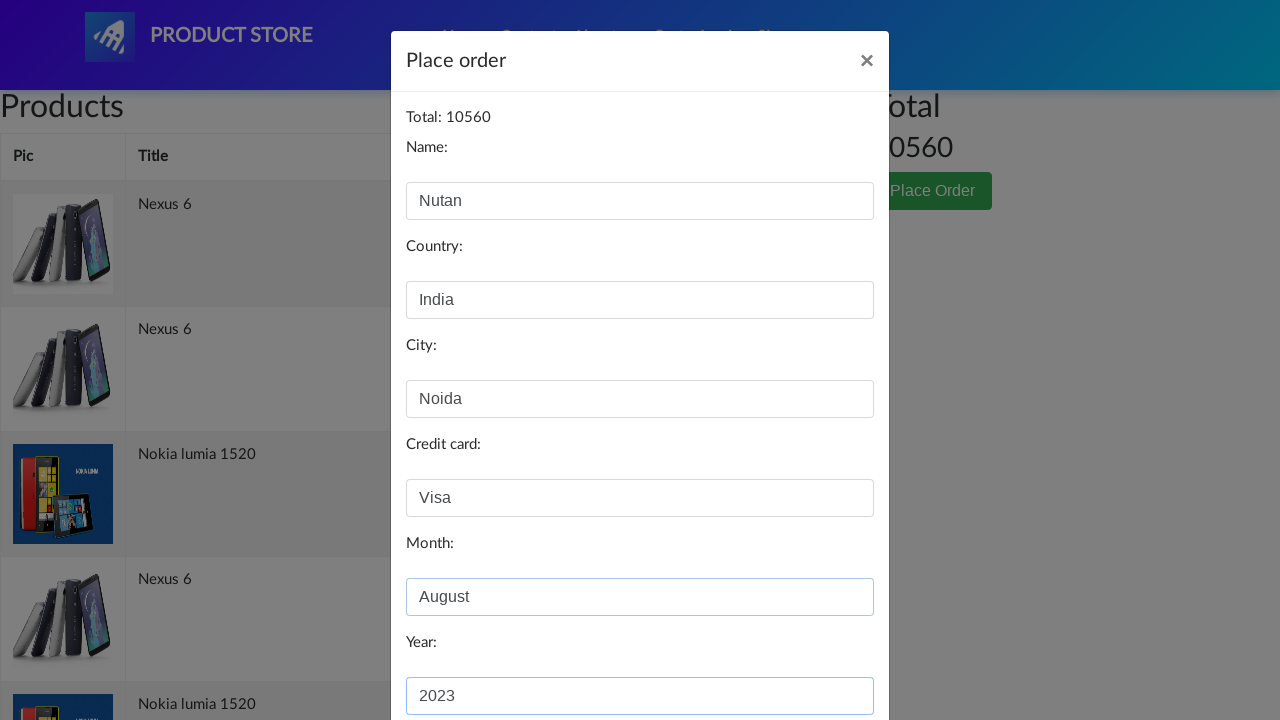

Clicked the Purchase button to submit the order at (823, 655) on xpath=//*[@id='orderModal']/div/div/div[3]/button[2]
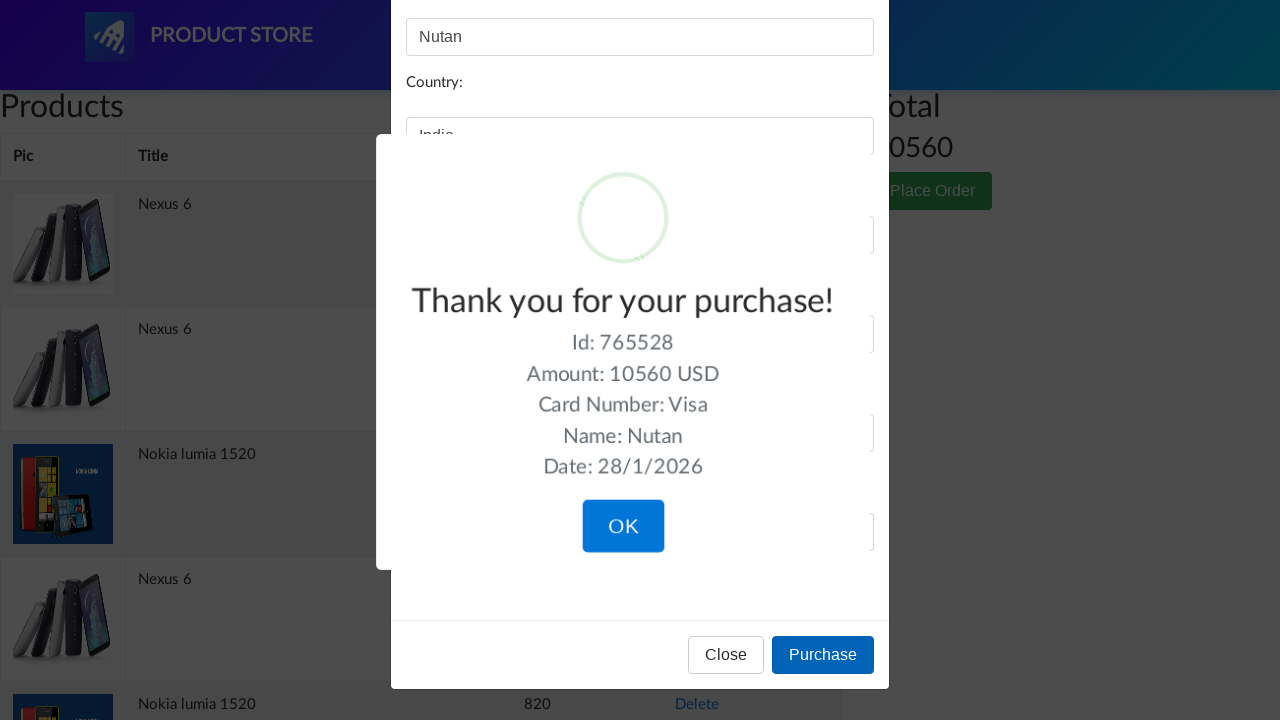

Waited for order confirmation (2 seconds)
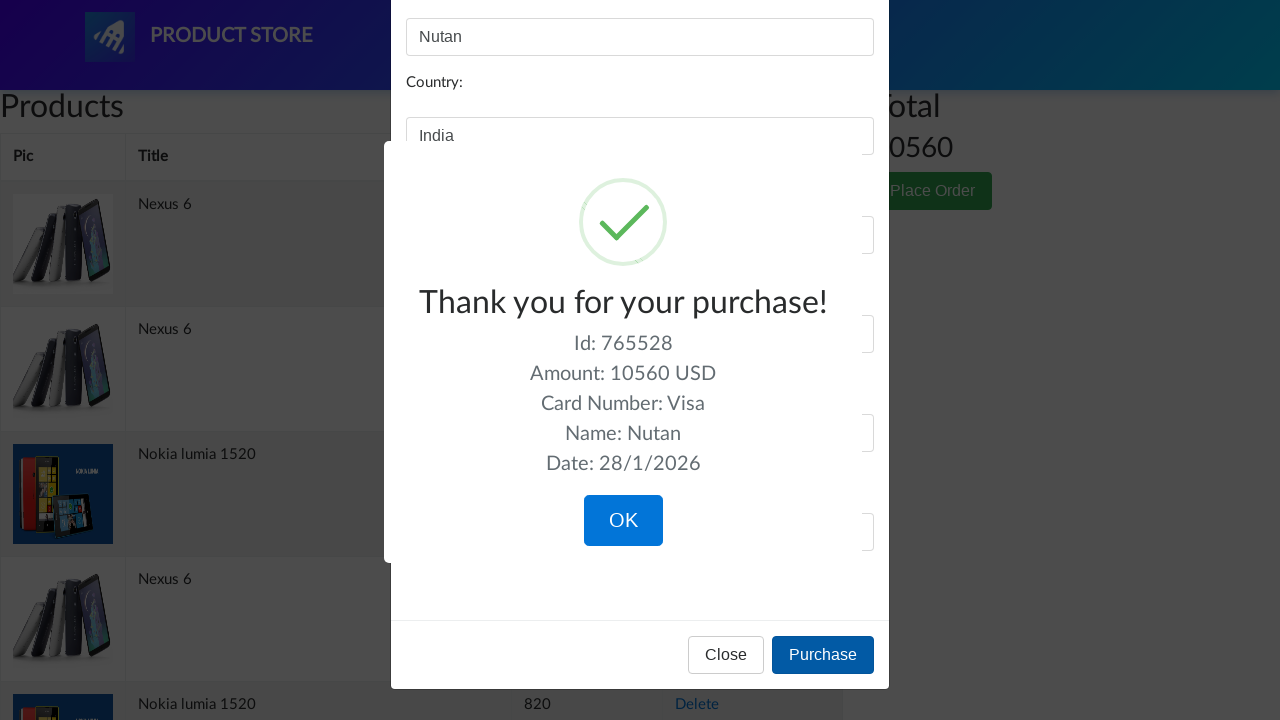

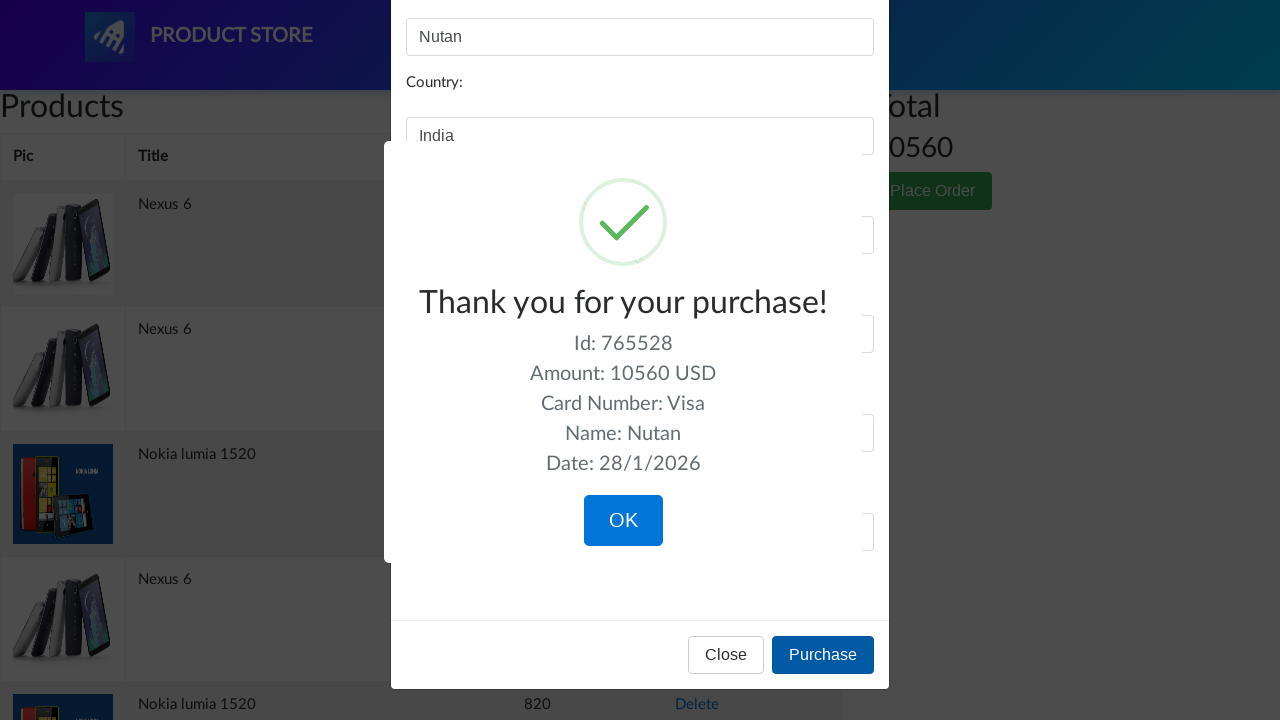